Tests JavaScript prompt dialog by clicking the prompt button, entering text, and accepting the dialog

Starting URL: https://the-internet.herokuapp.com/javascript_alerts

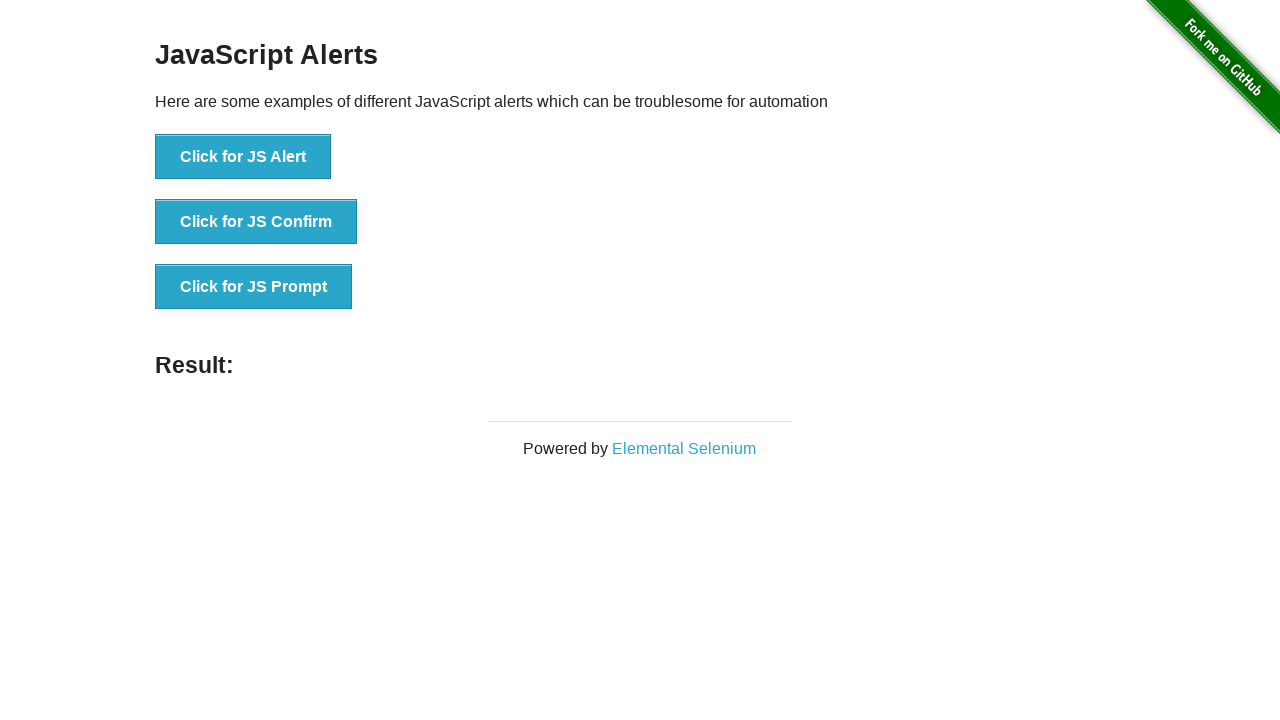

Set up dialog handler to accept prompt with text 'I love Selenium'
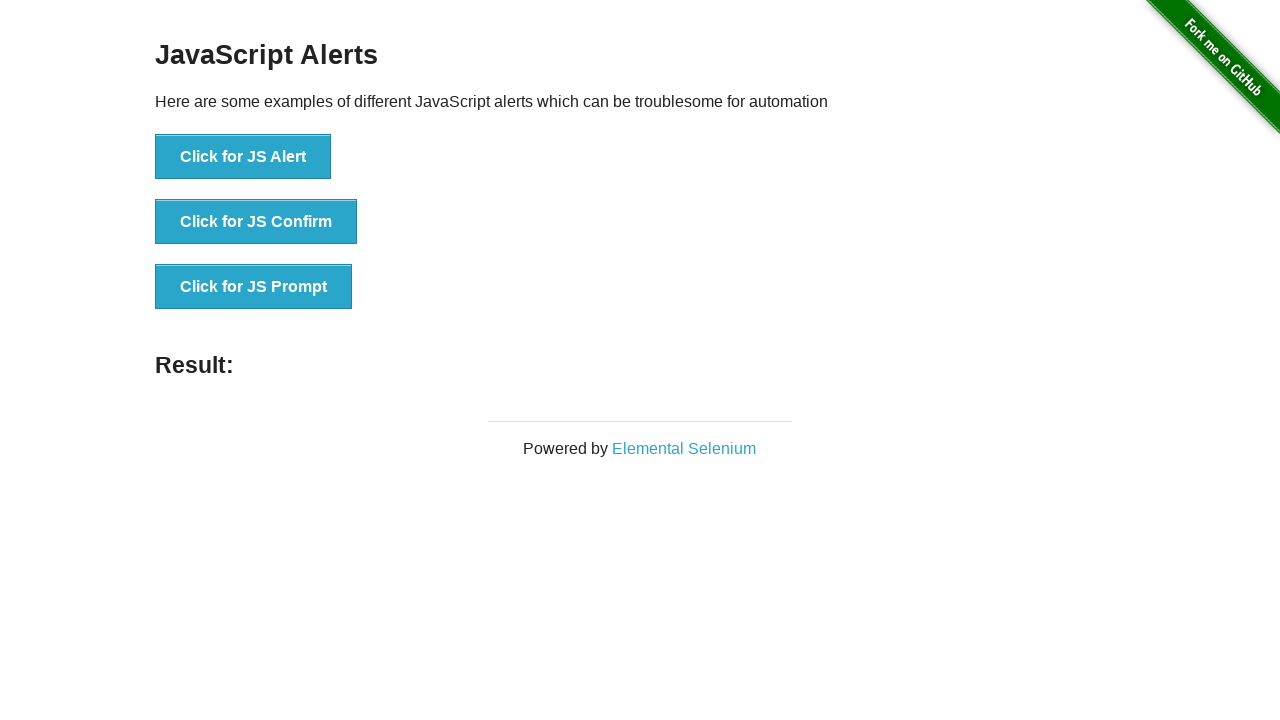

Clicked the JavaScript prompt button at (254, 287) on xpath=//button[contains(@onclick,'jsPrompt')]
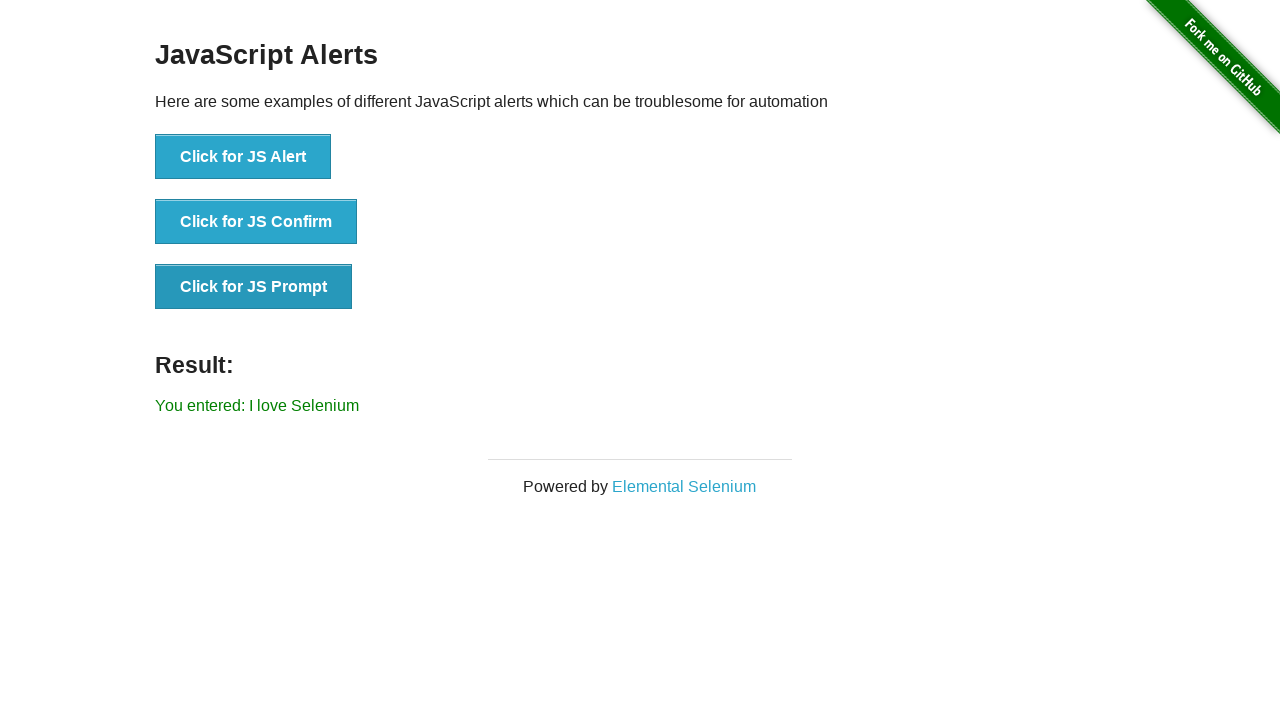

Prompt dialog accepted and result appeared
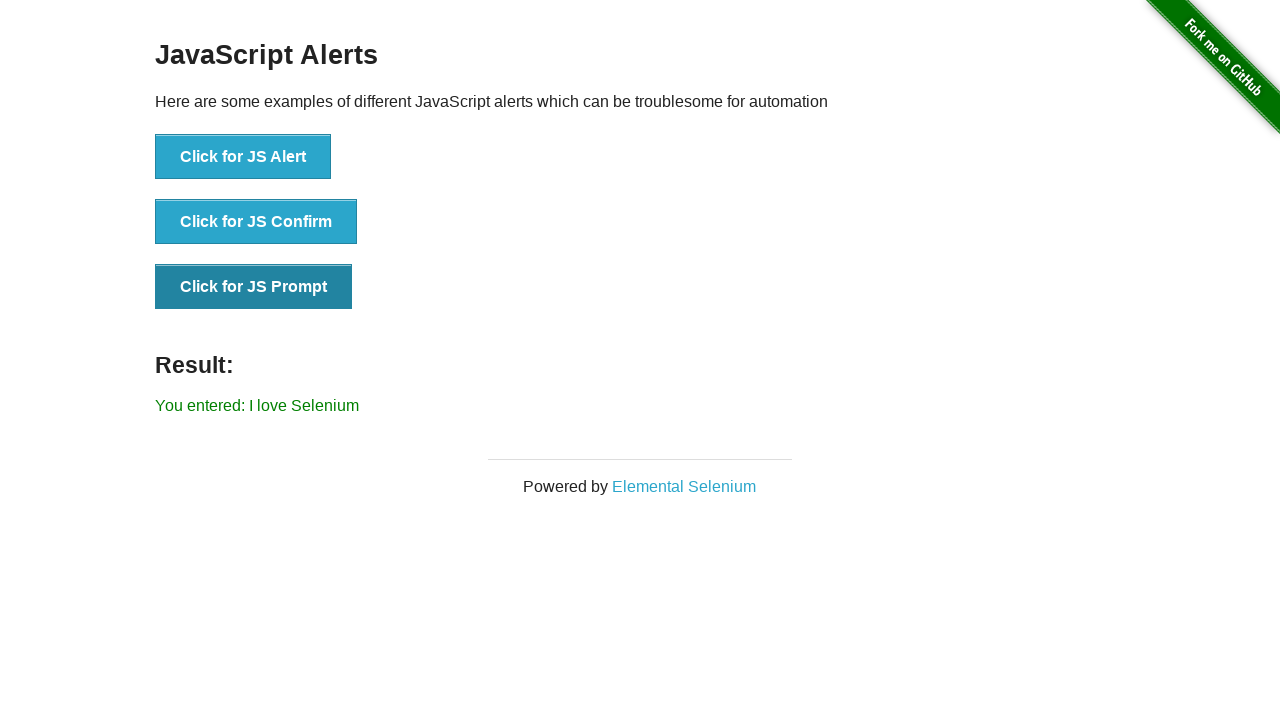

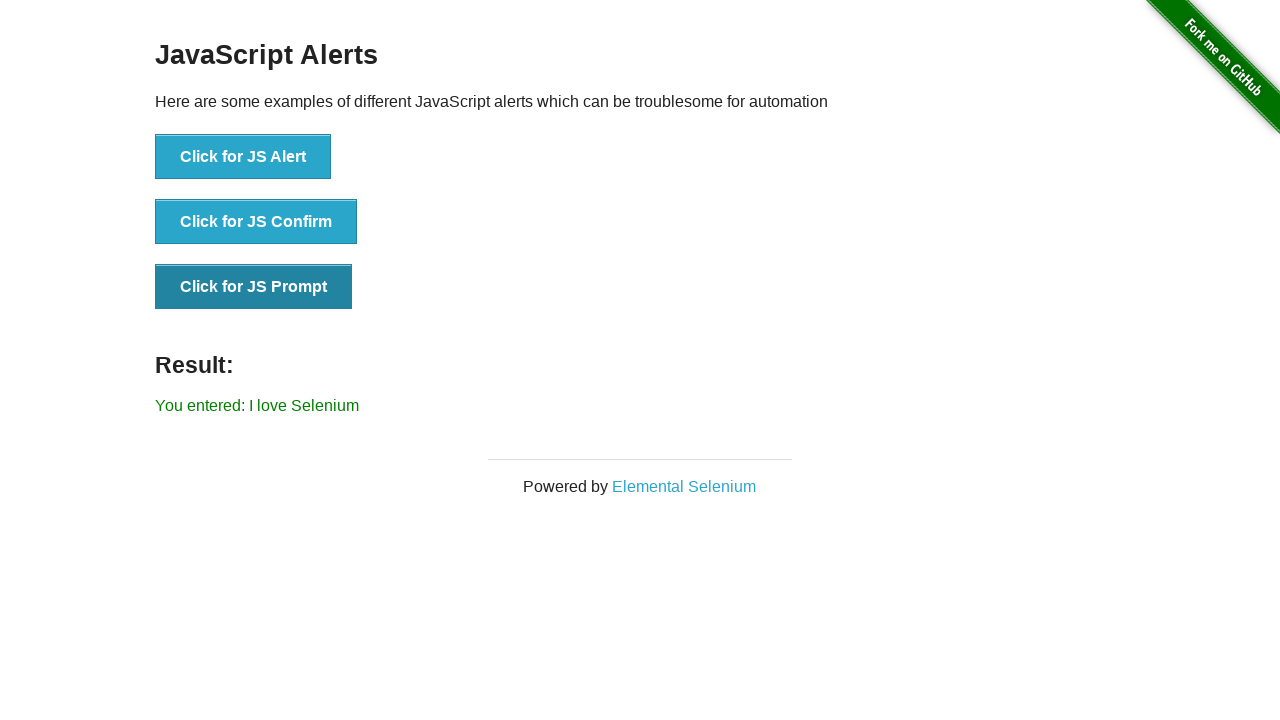